Tests jQuery UI draggable functionality by dragging an element horizontally across the page

Starting URL: https://jqueryui.com/draggable/

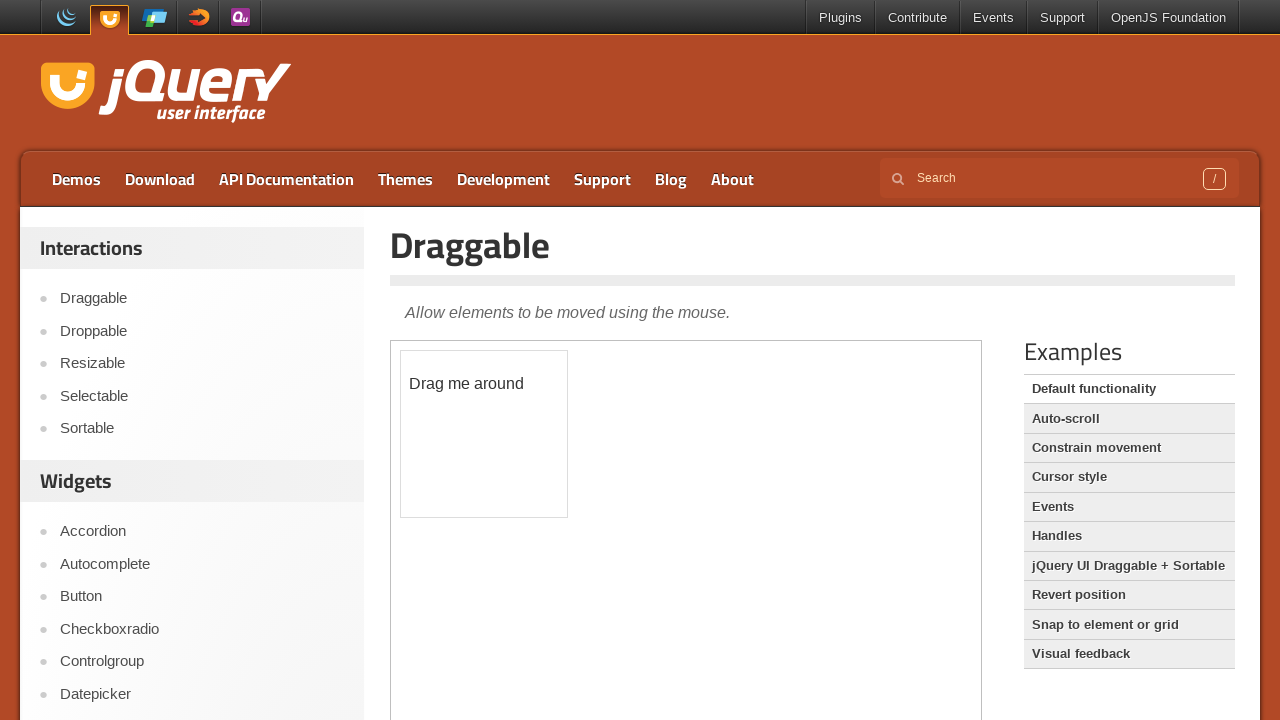

Located the iframe containing the draggable demo
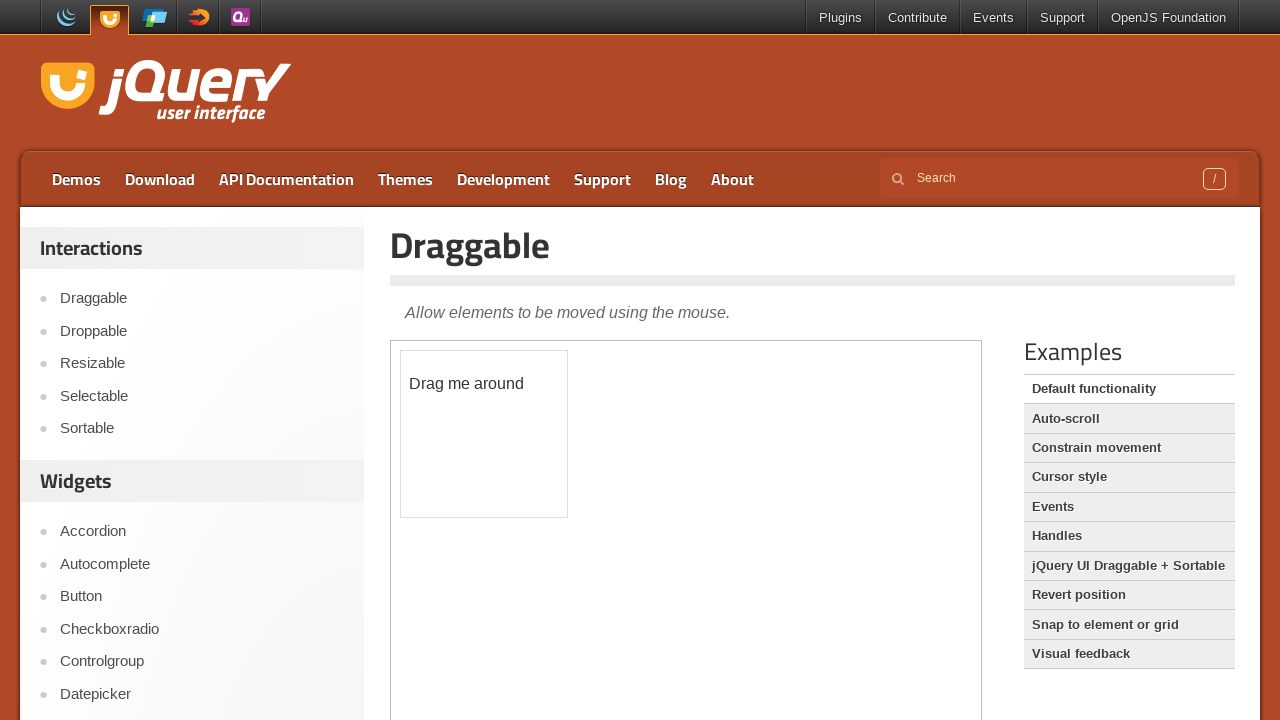

Located the draggable element within the iframe
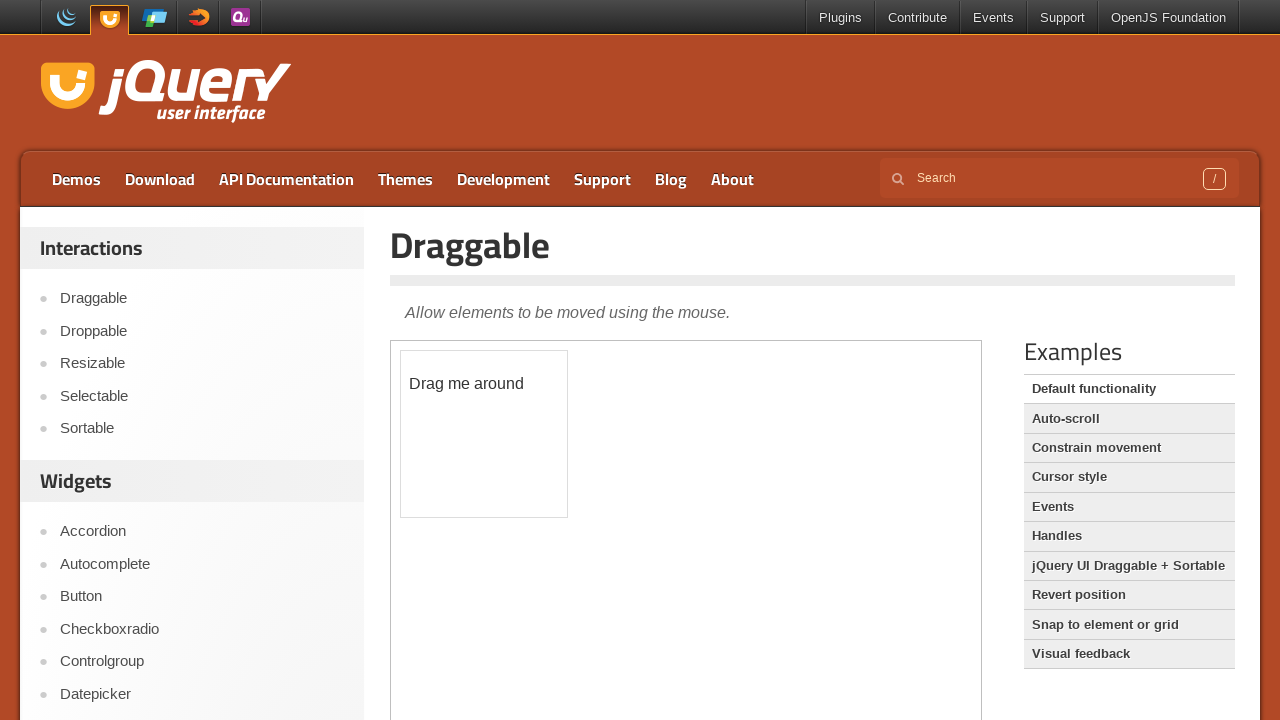

Retrieved bounding box of the draggable element
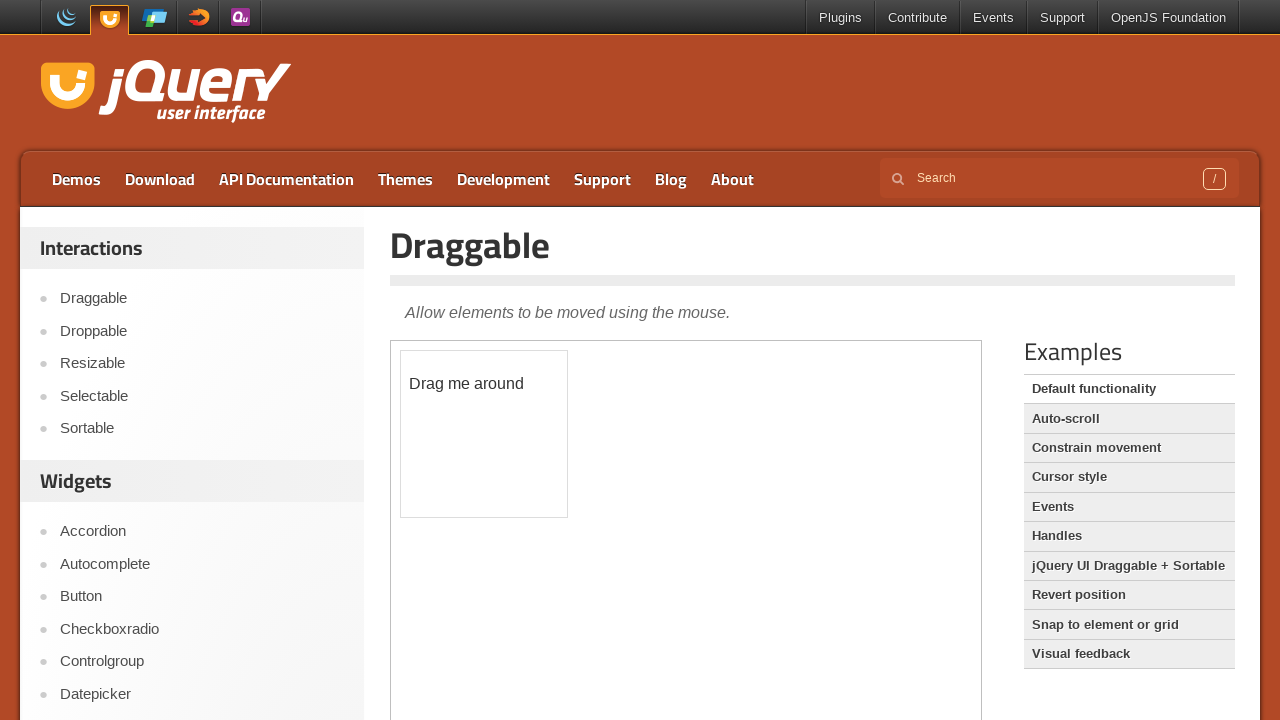

Moved mouse to center of draggable element at (484, 434)
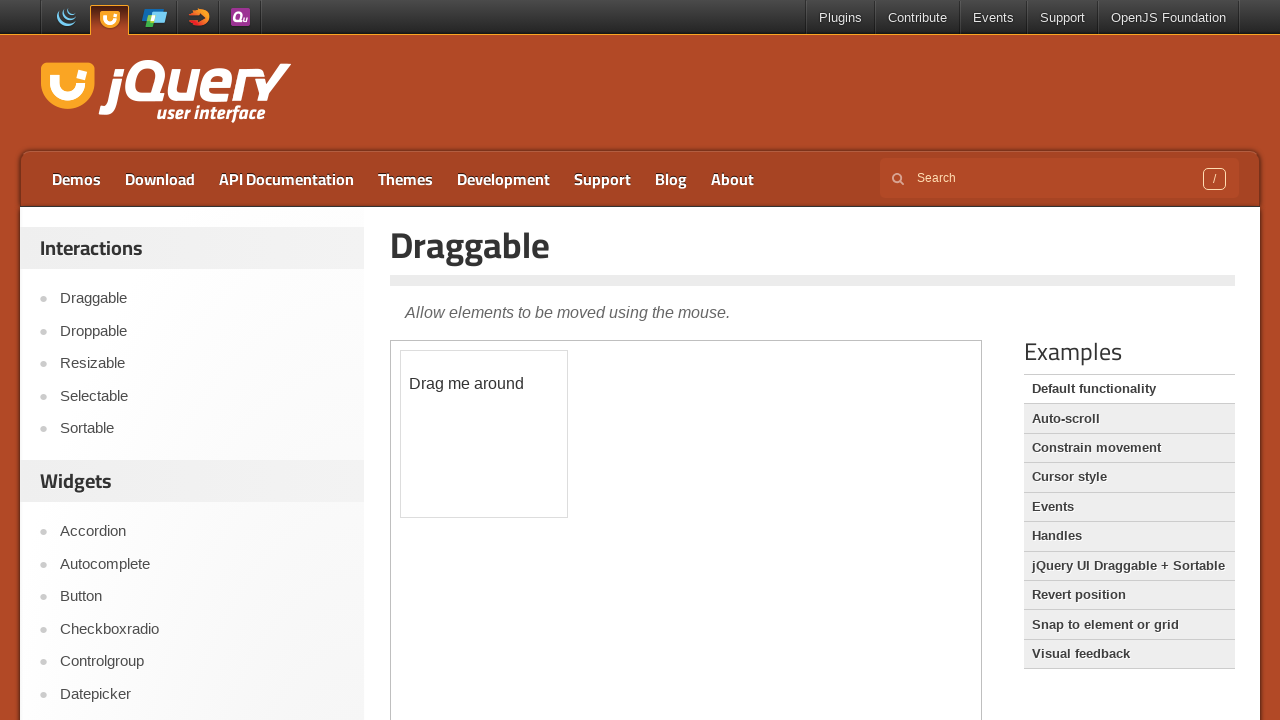

Pressed mouse button down to start dragging at (484, 434)
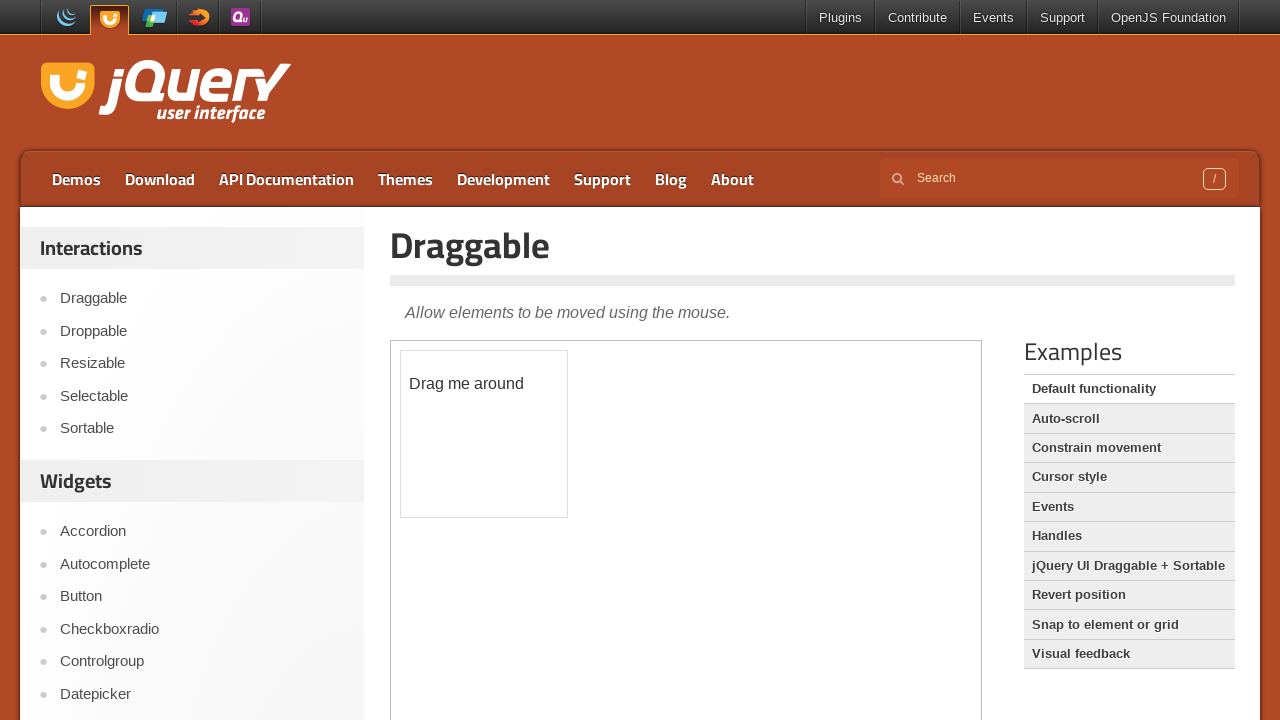

Dragged element 193 pixels to the right at (677, 434)
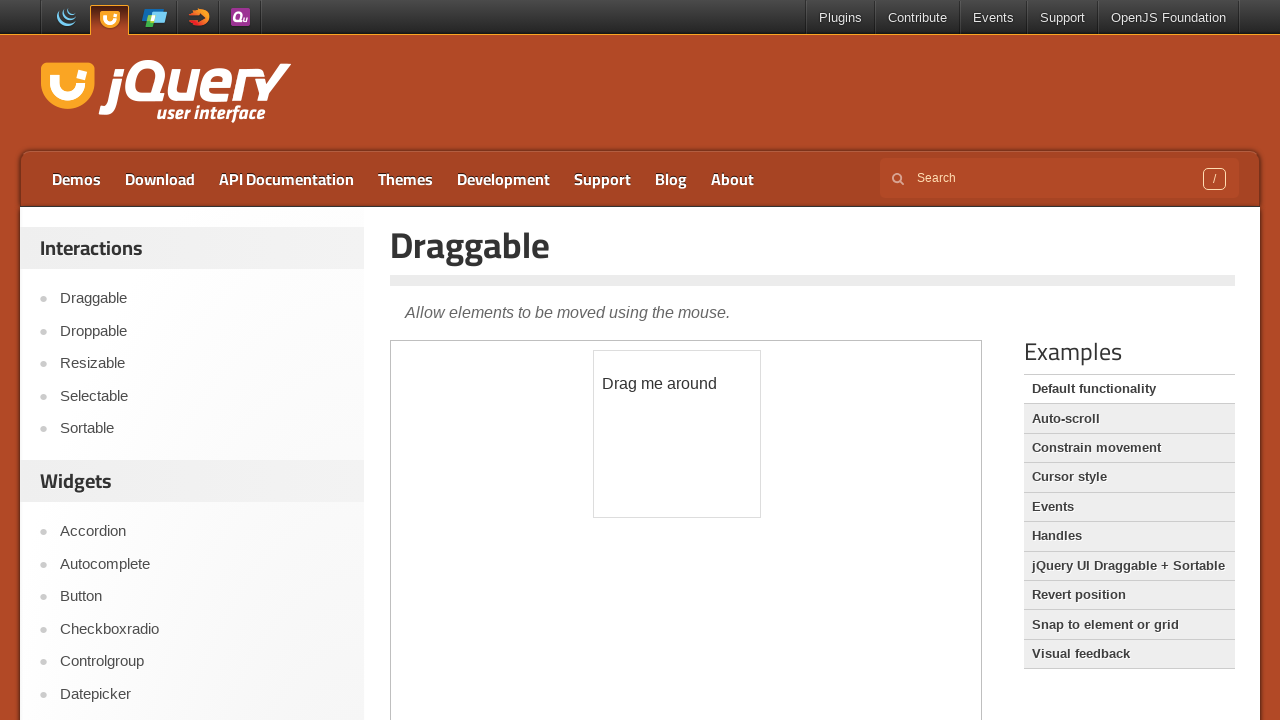

Released mouse button to complete drag operation at (677, 434)
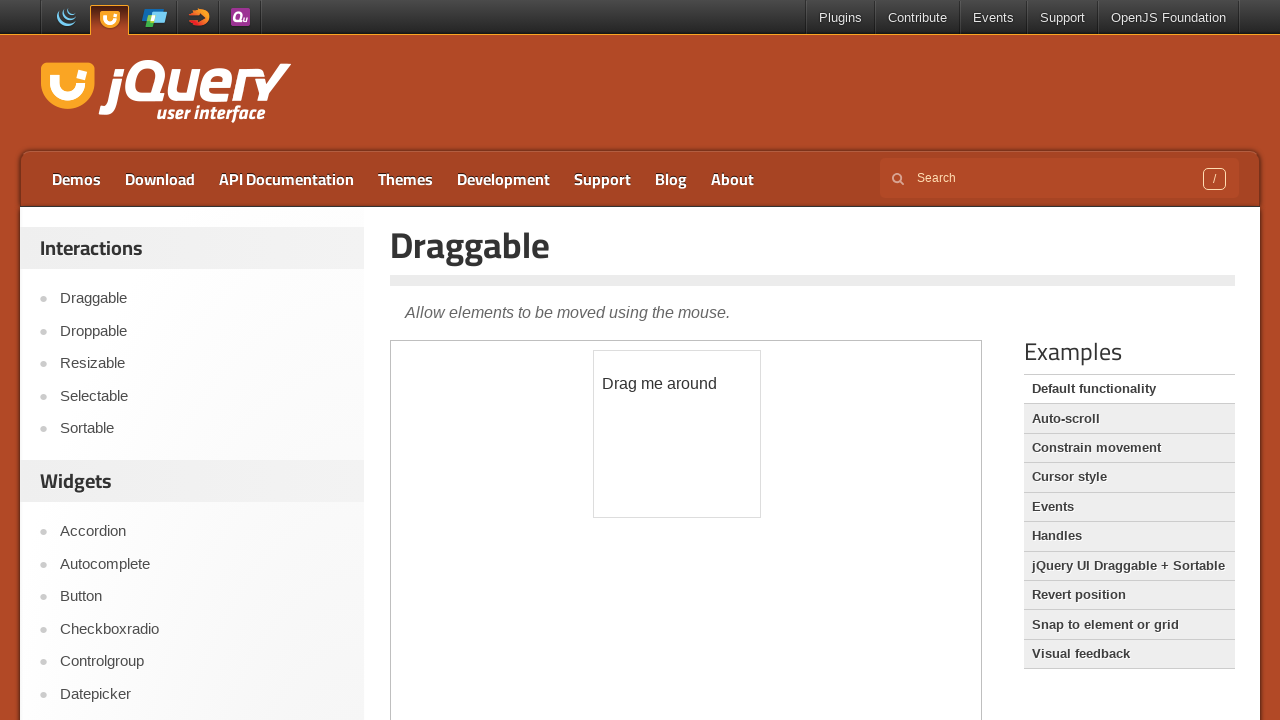

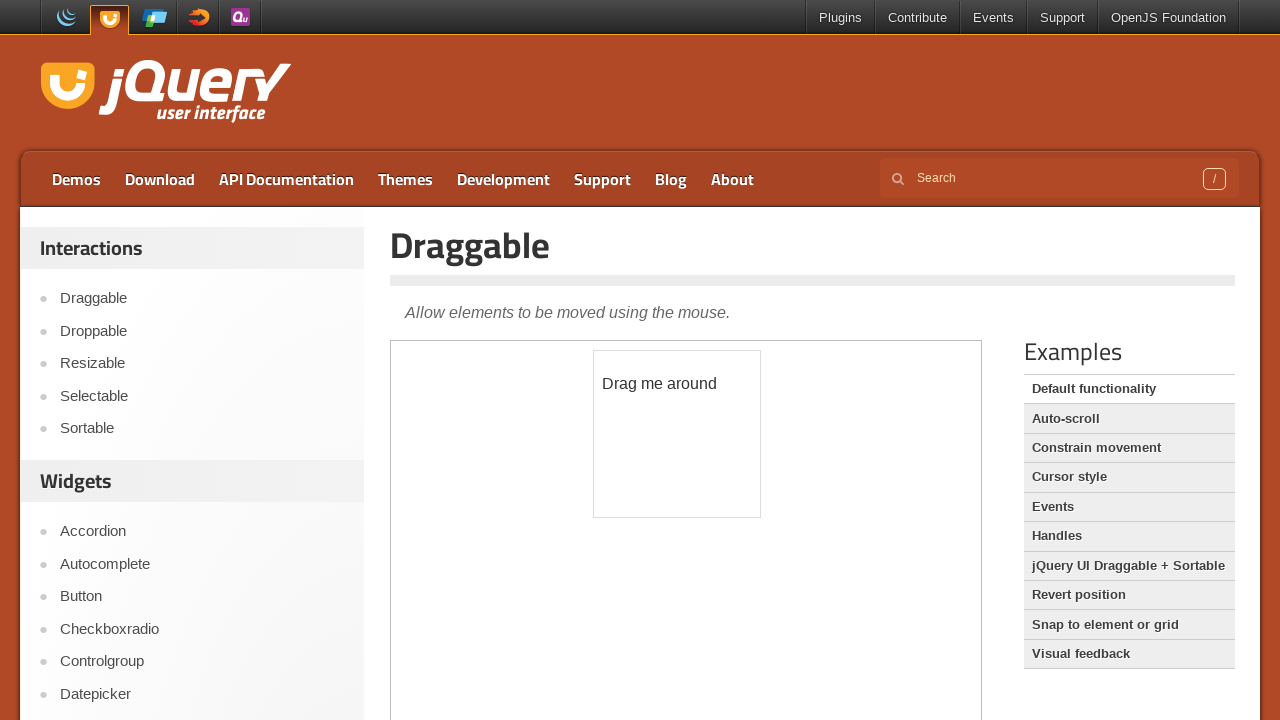